Tests clicking a primary button on the UI Testing Playground class attribute page, repeating the action 3 times to verify consistent button interaction behavior.

Starting URL: http://uitestingplayground.com/classattr

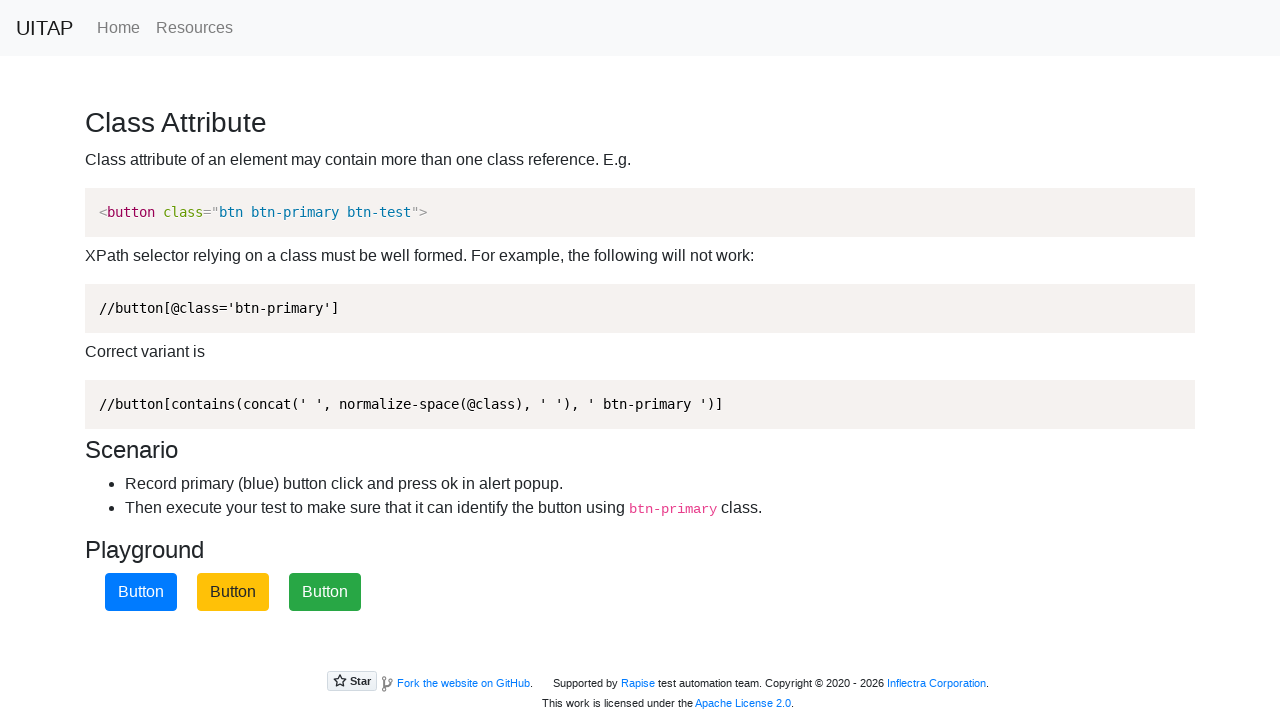

Clicked primary button (iteration 1) at (141, 592) on button.btn-primary
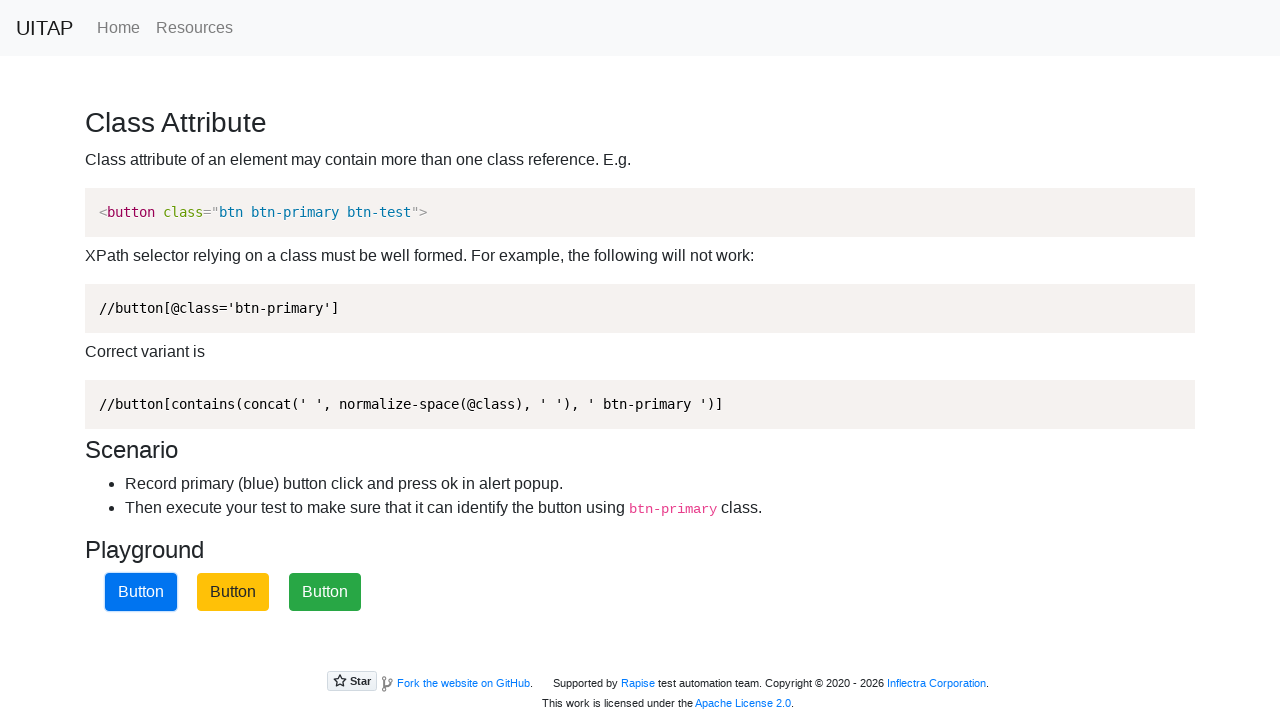

Alert dialog accepted (iteration 1)
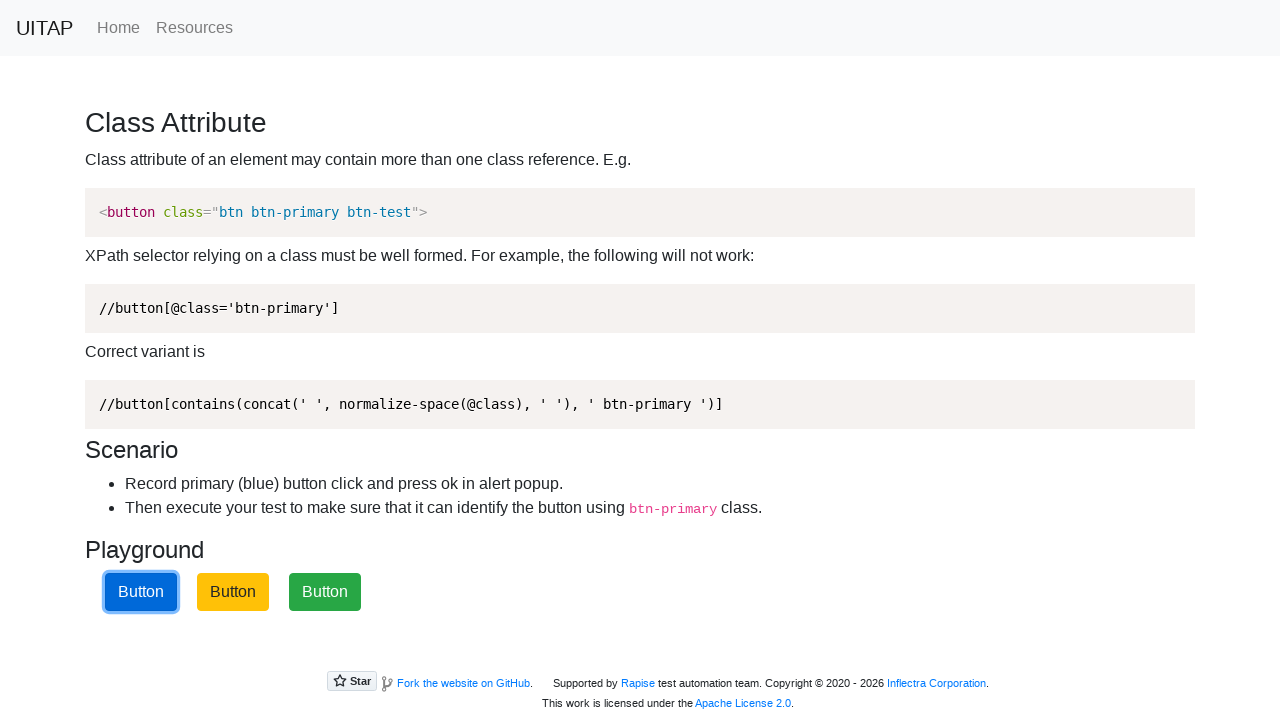

Waited 1000ms for page to stabilize (iteration 1)
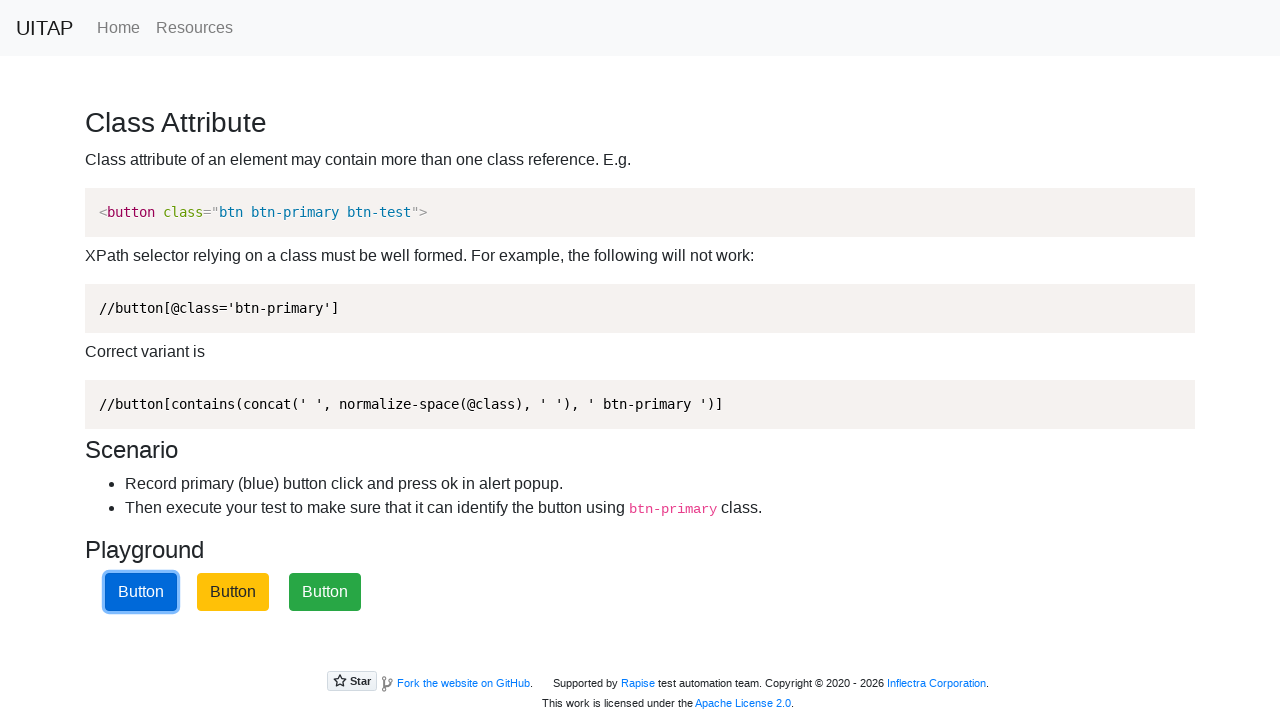

Navigated to class attribute test page for iteration 2
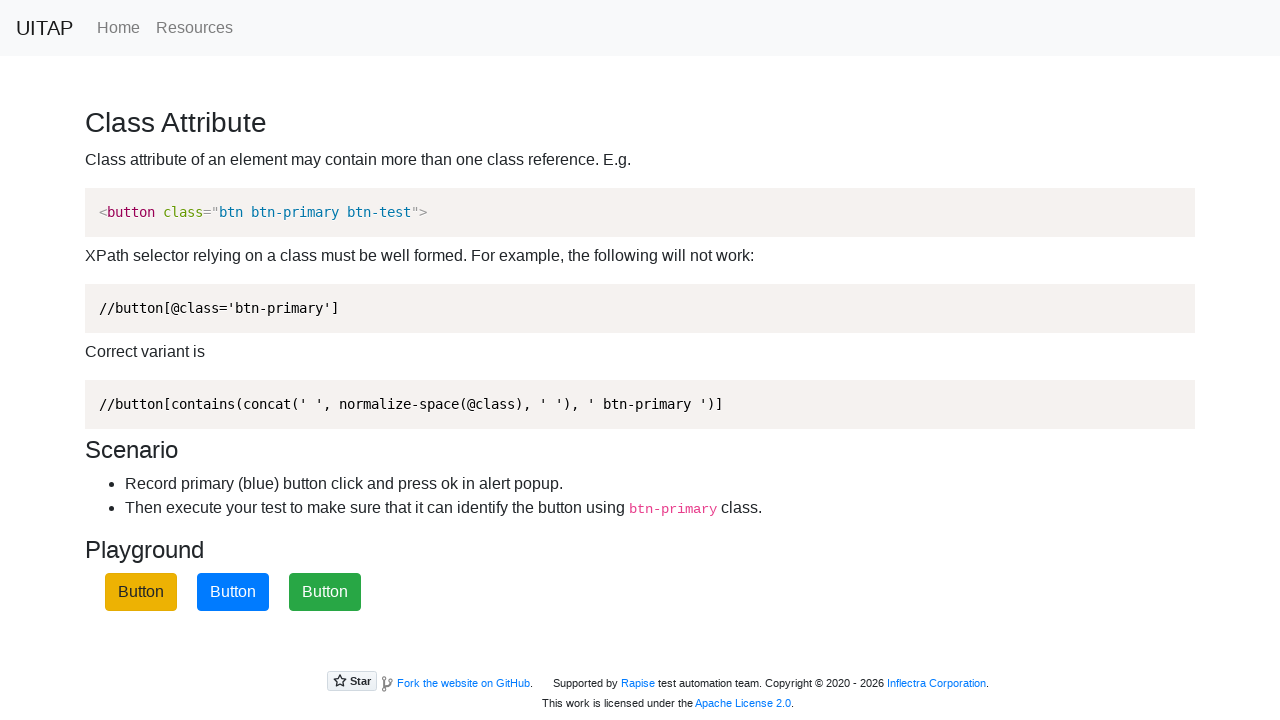

Clicked primary button (iteration 2) at (233, 592) on button.btn-primary
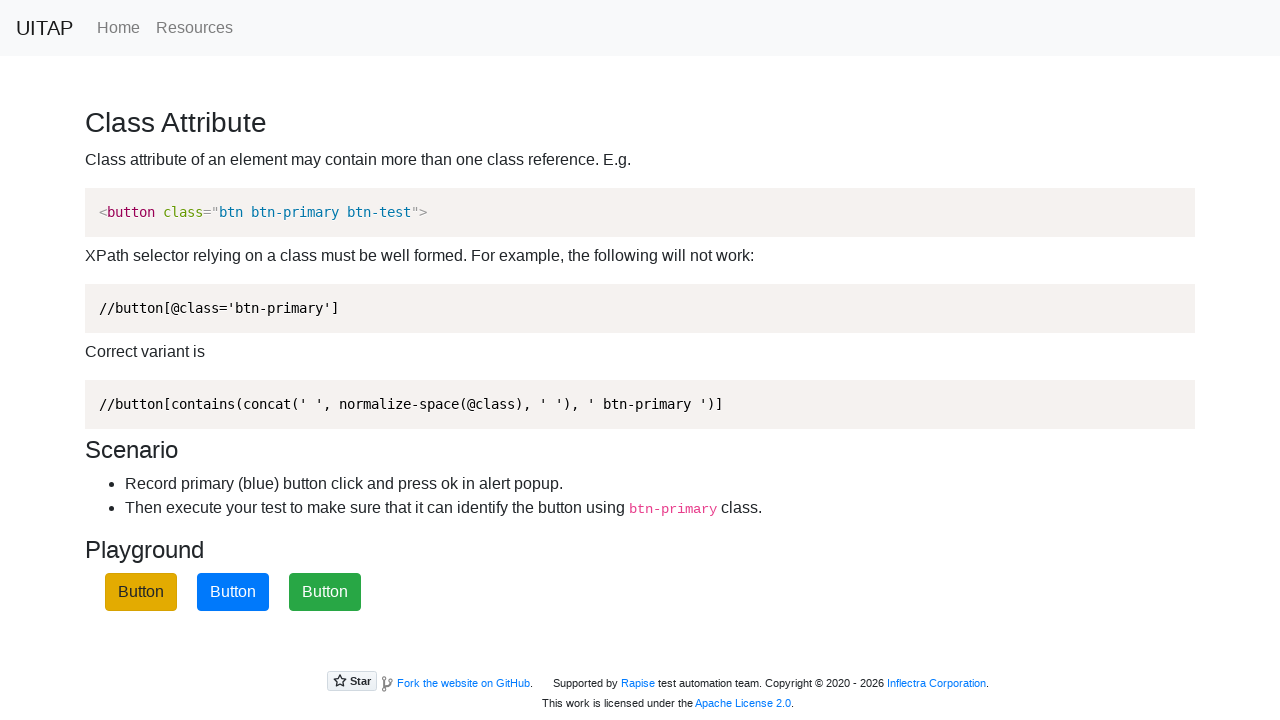

Alert dialog accepted (iteration 2)
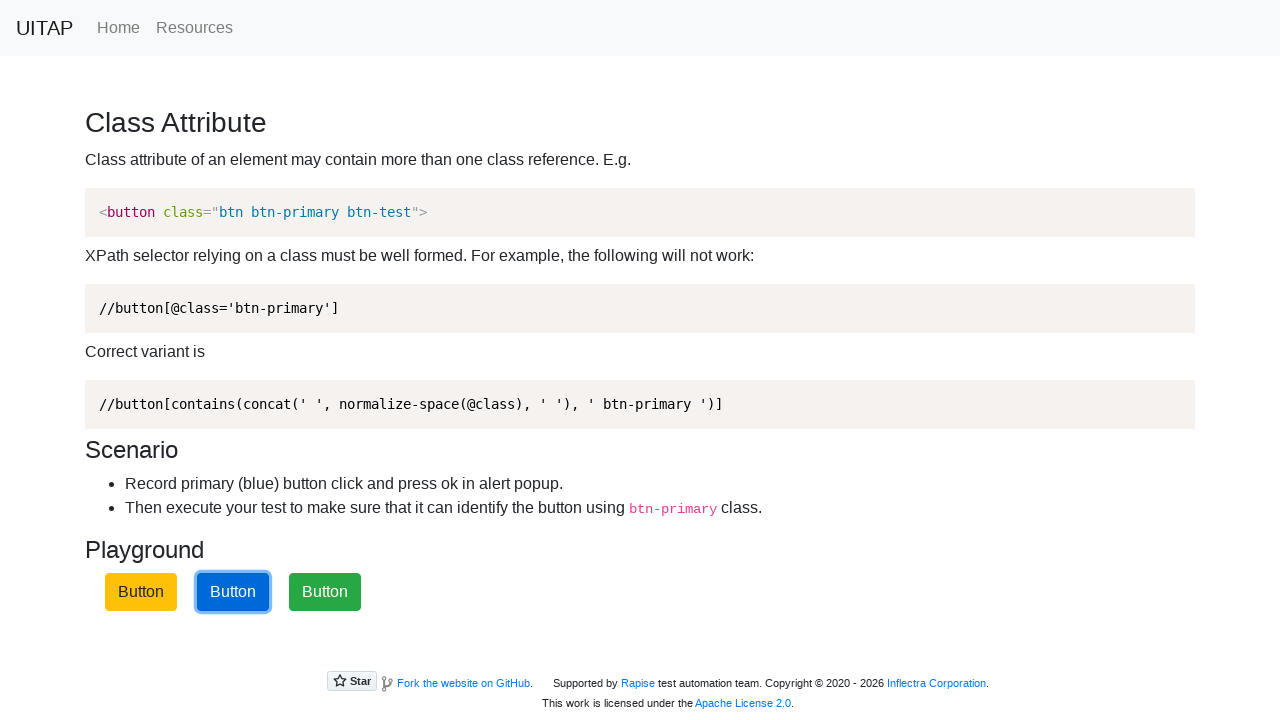

Waited 1000ms for page to stabilize (iteration 2)
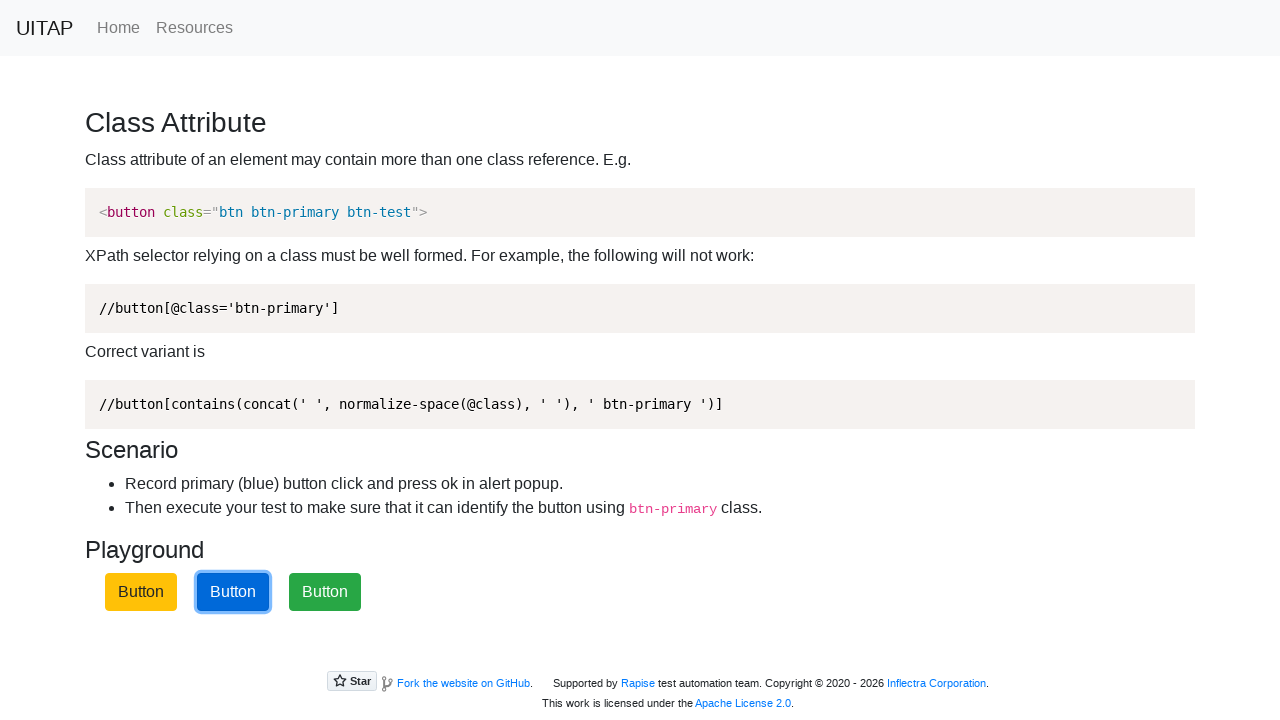

Navigated to class attribute test page for iteration 3
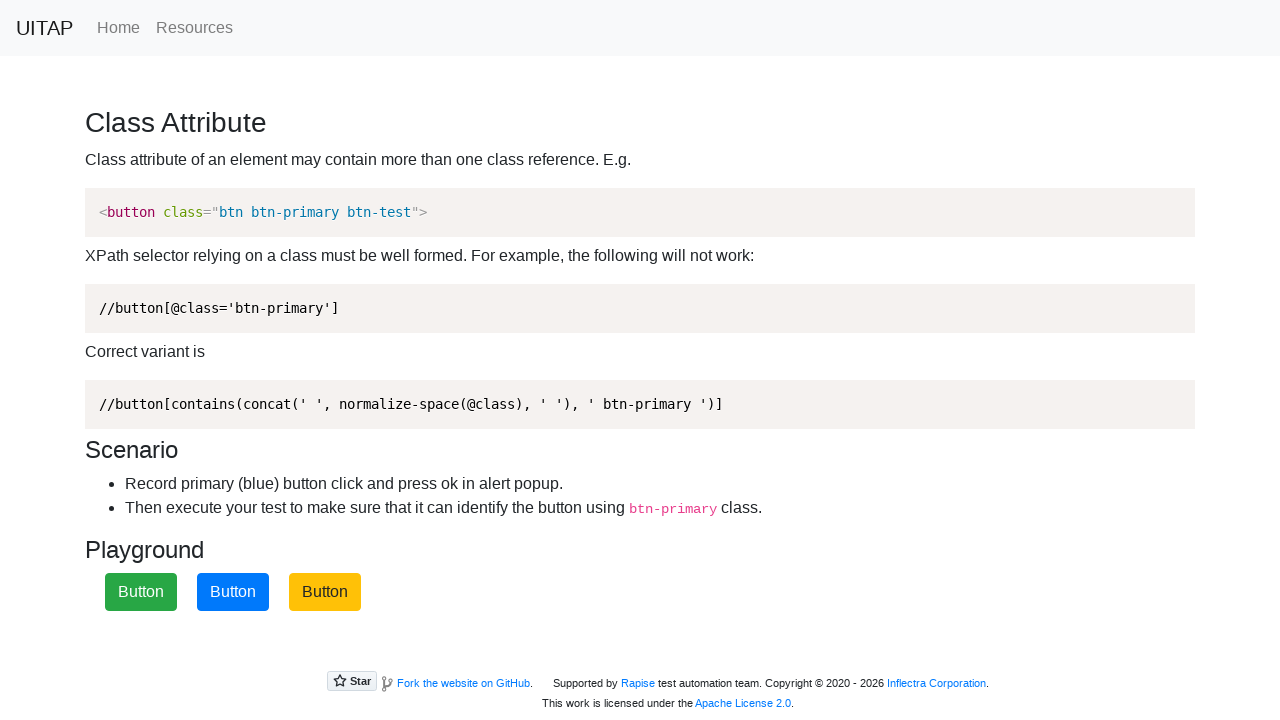

Clicked primary button (iteration 3) at (233, 592) on button.btn-primary
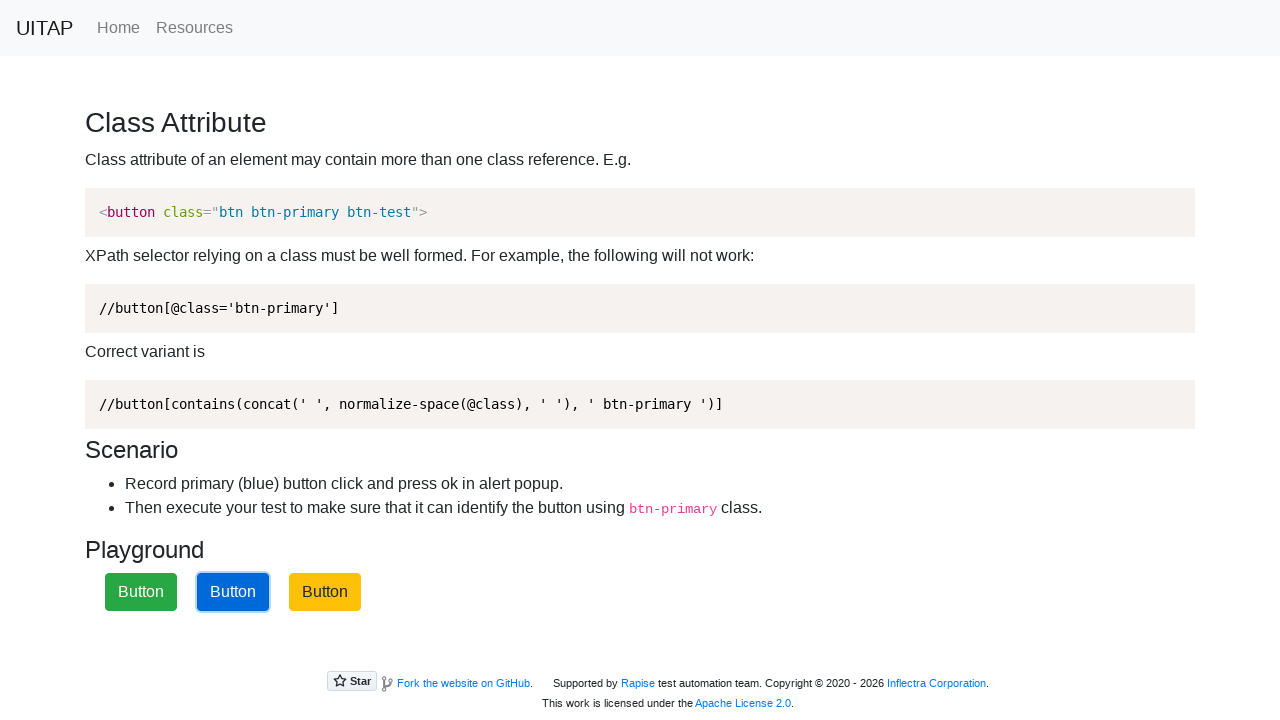

Alert dialog accepted (iteration 3)
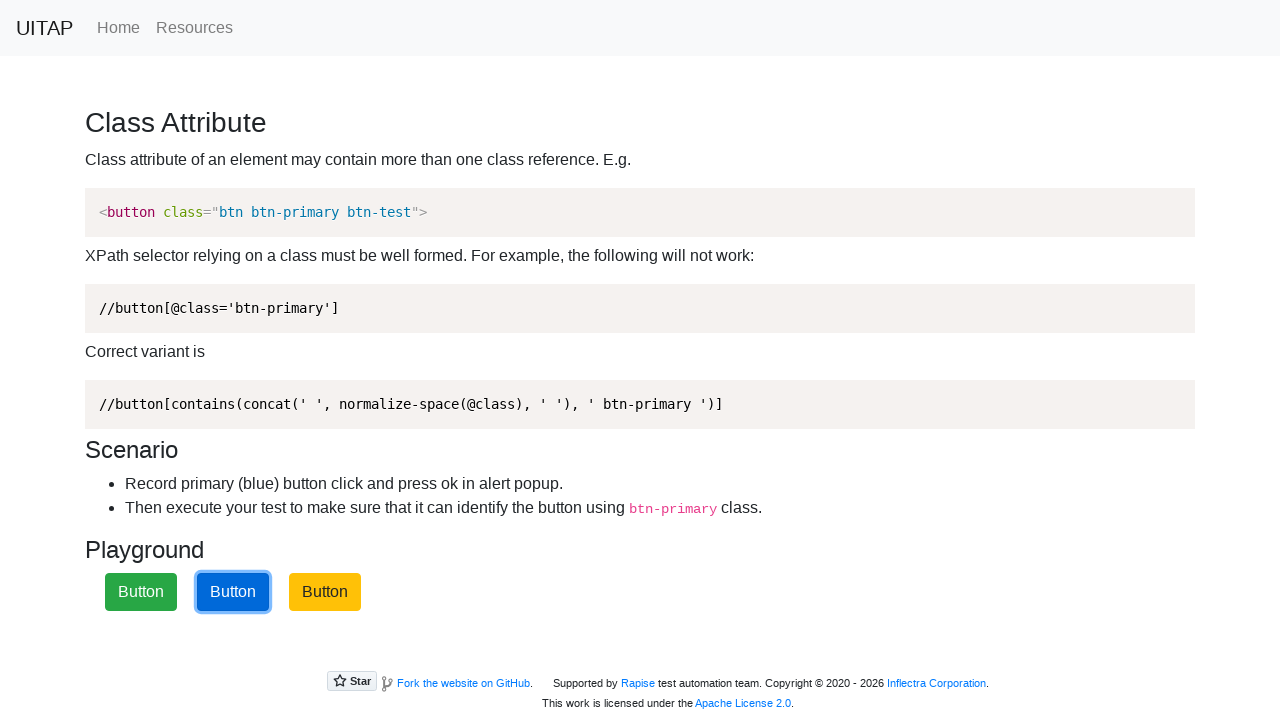

Waited 1000ms for page to stabilize (iteration 3)
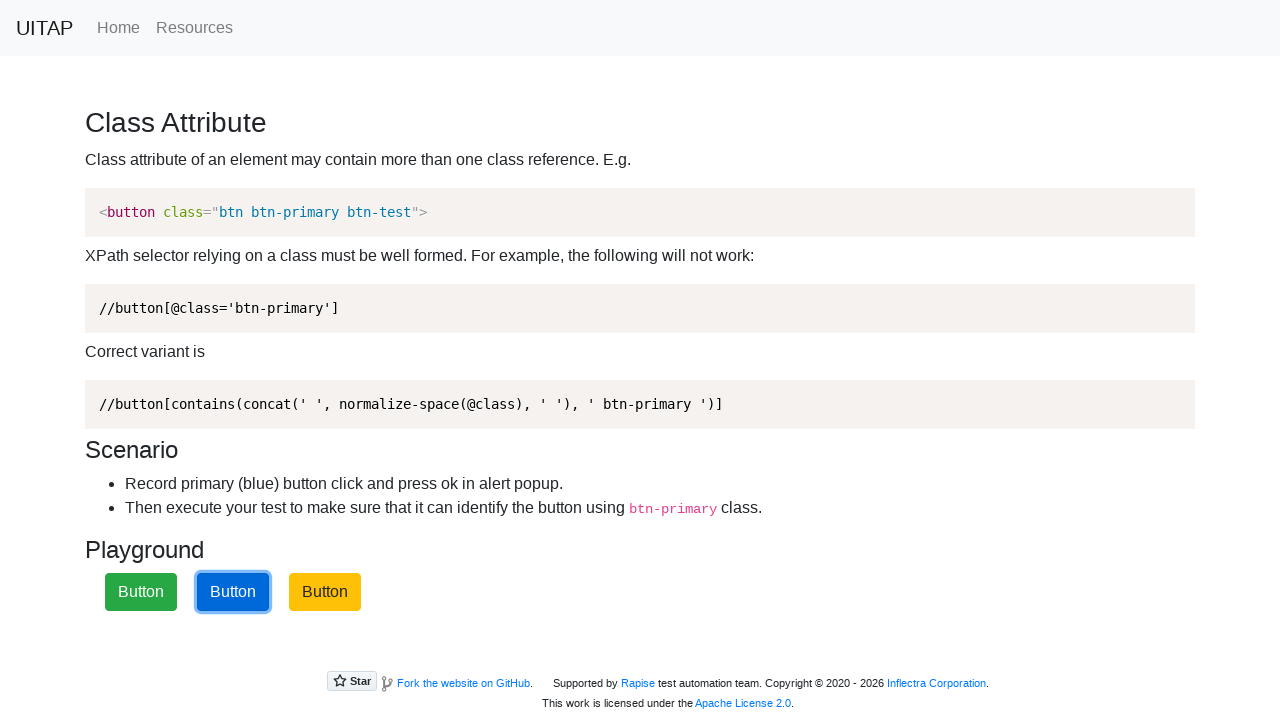

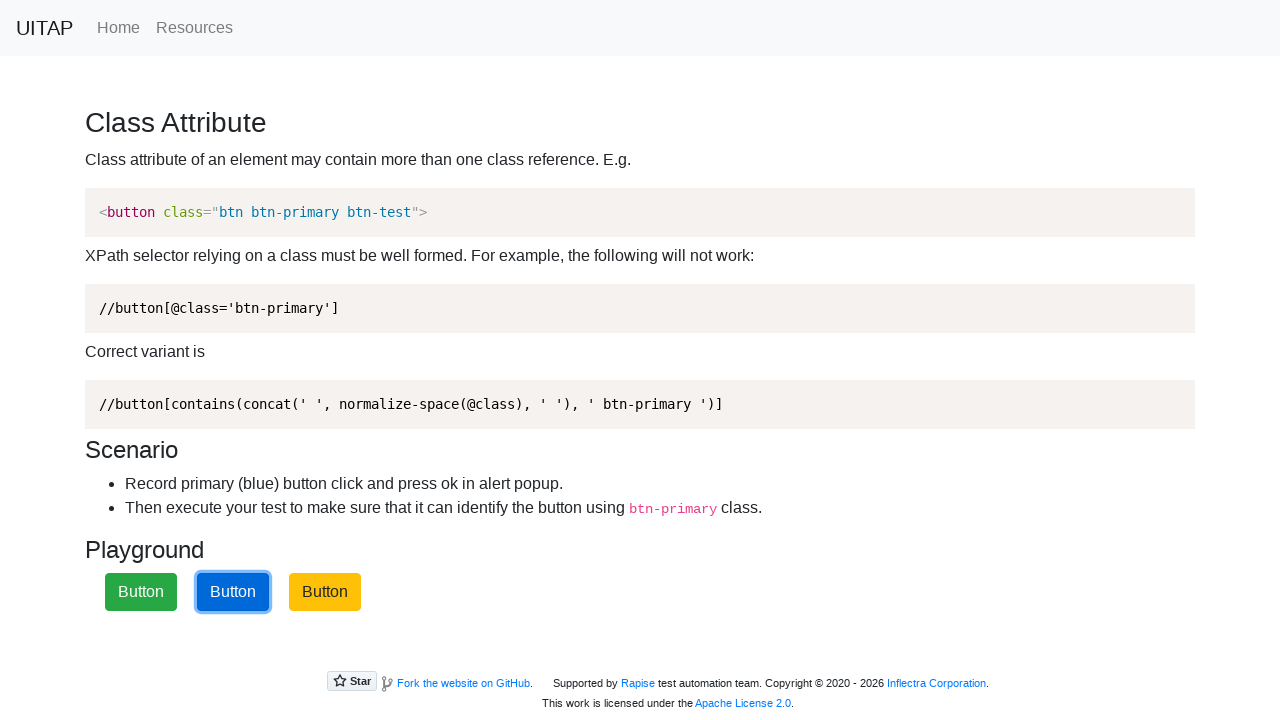